Tests handling of multiple browser windows by opening a child window, switching between windows, and performing actions in each window

Starting URL: https://skpatro.github.io/demo/links/

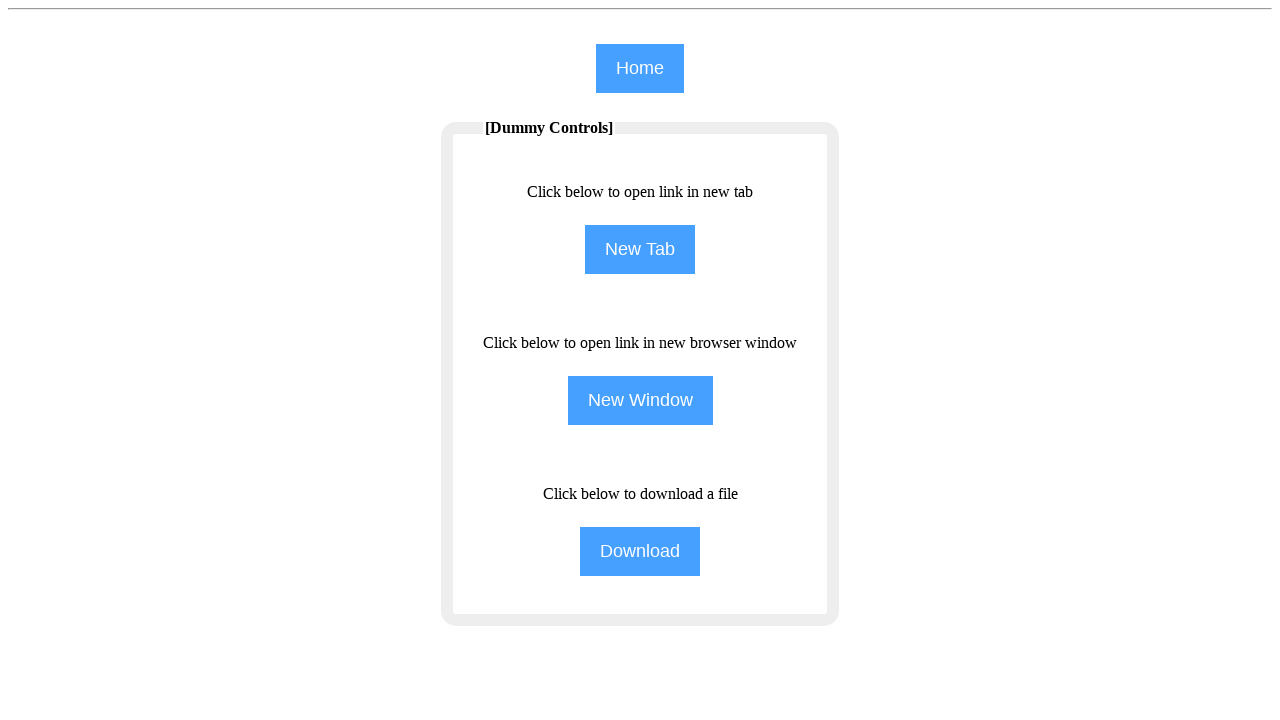

Clicked button to open new window at (640, 400) on input[name='NewWindow']
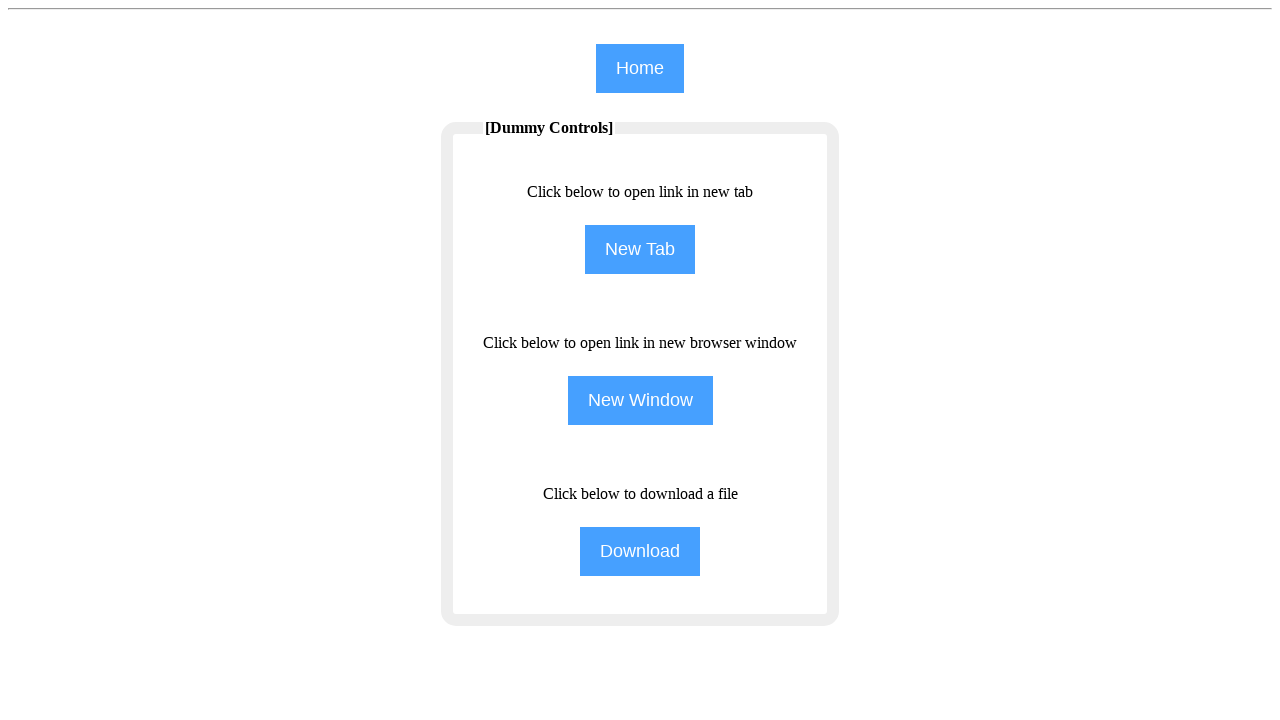

New child window opened and captured
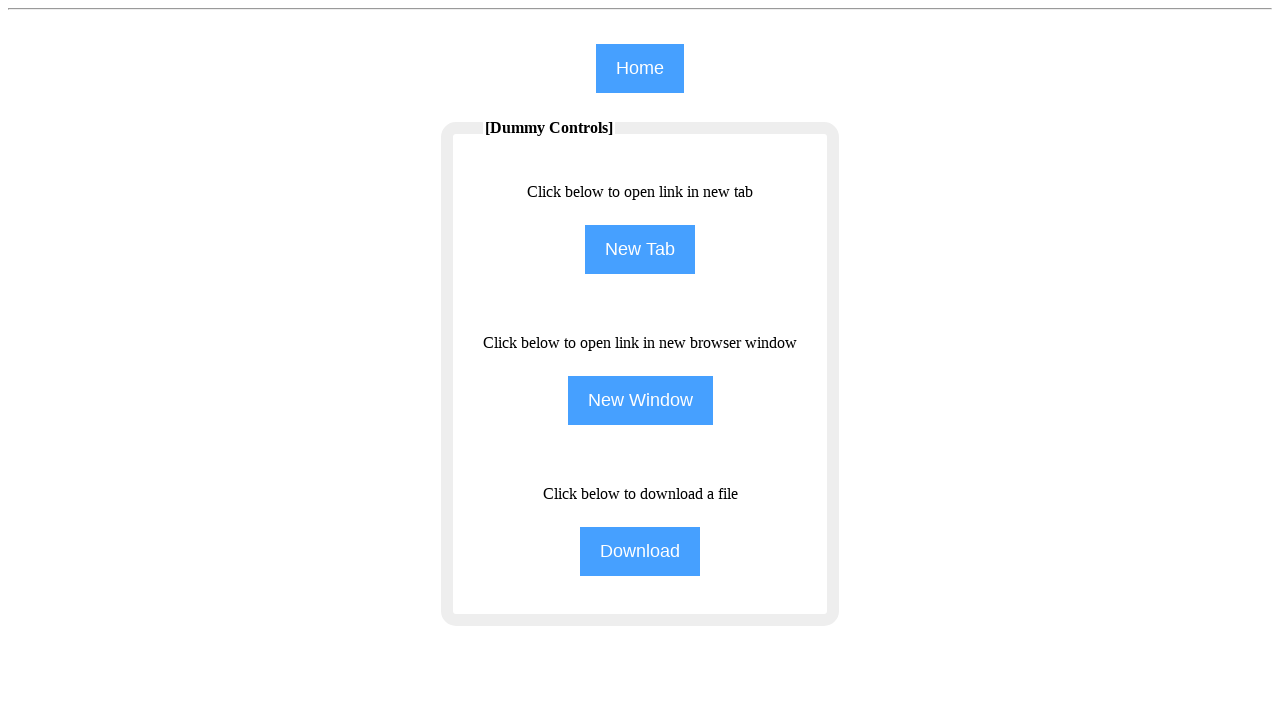

Assigned new window to child_page variable
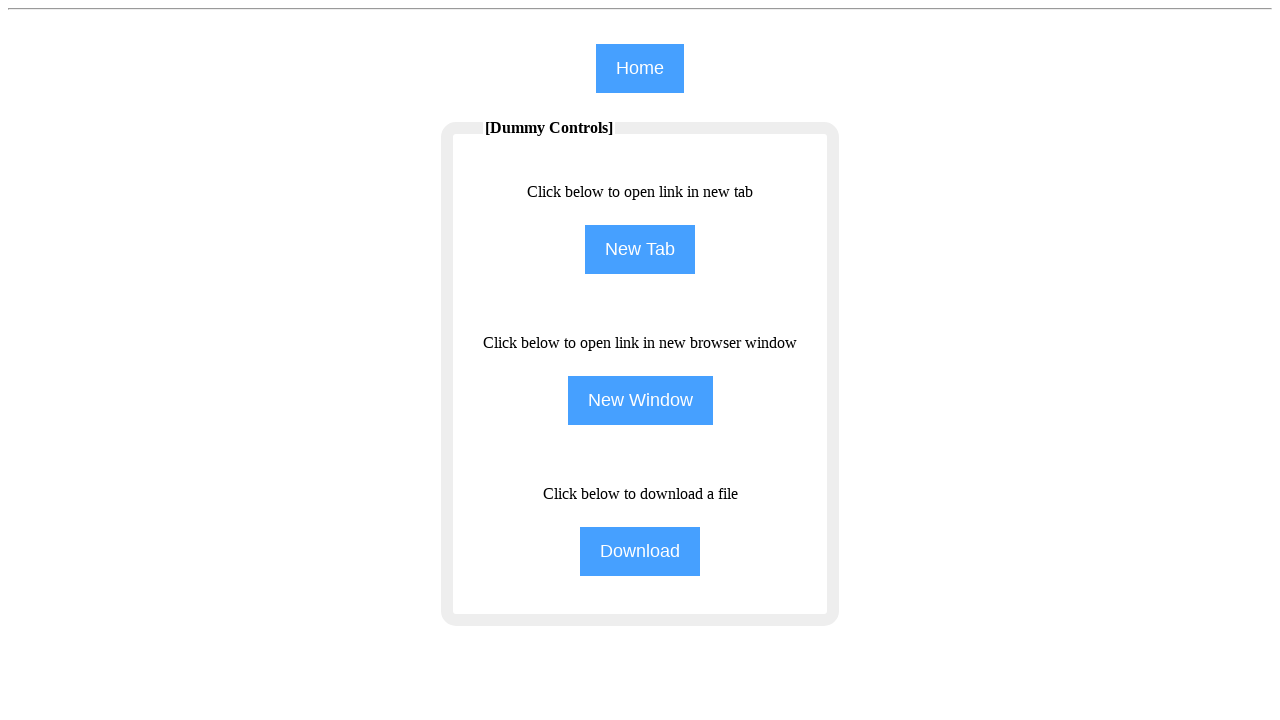

Child page finished loading
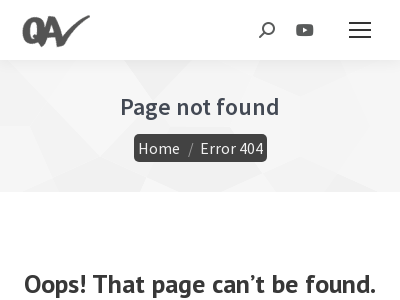

Filled search field in child window with 'Java' on input#the7-search
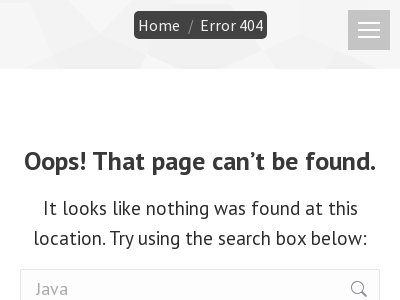

Retrieved text from main page about browser window
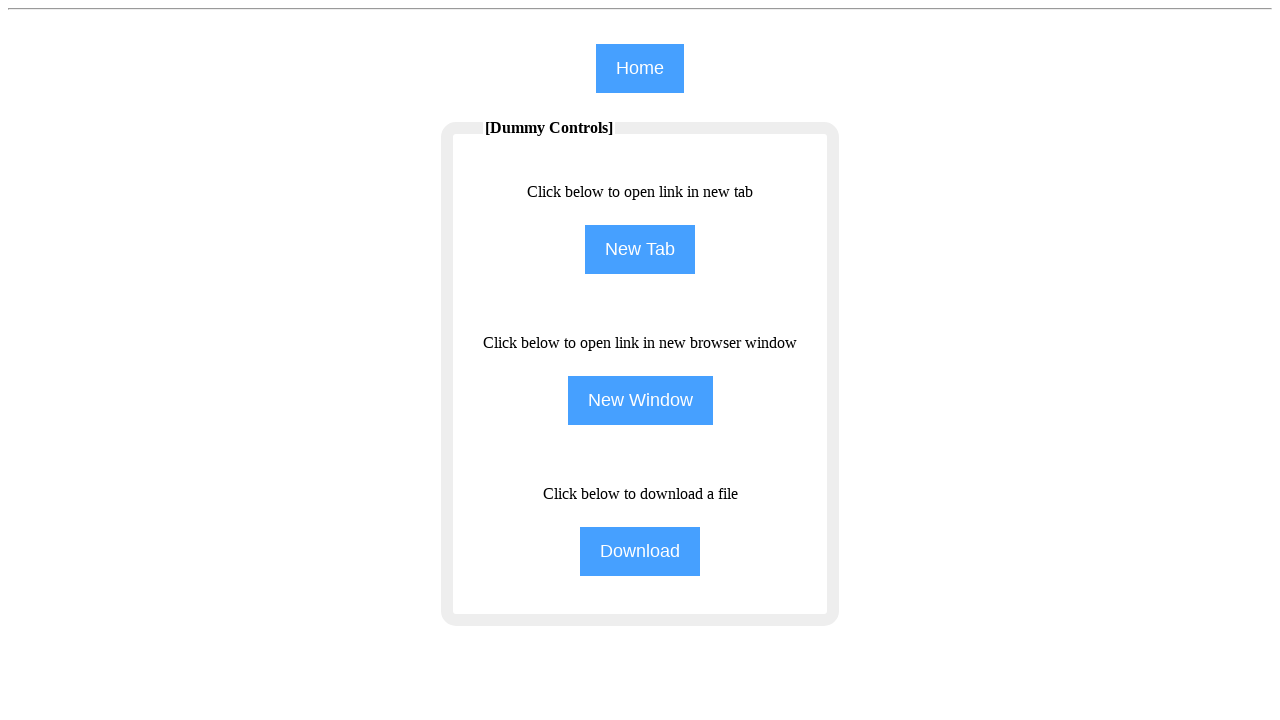

Printed retrieved text to console
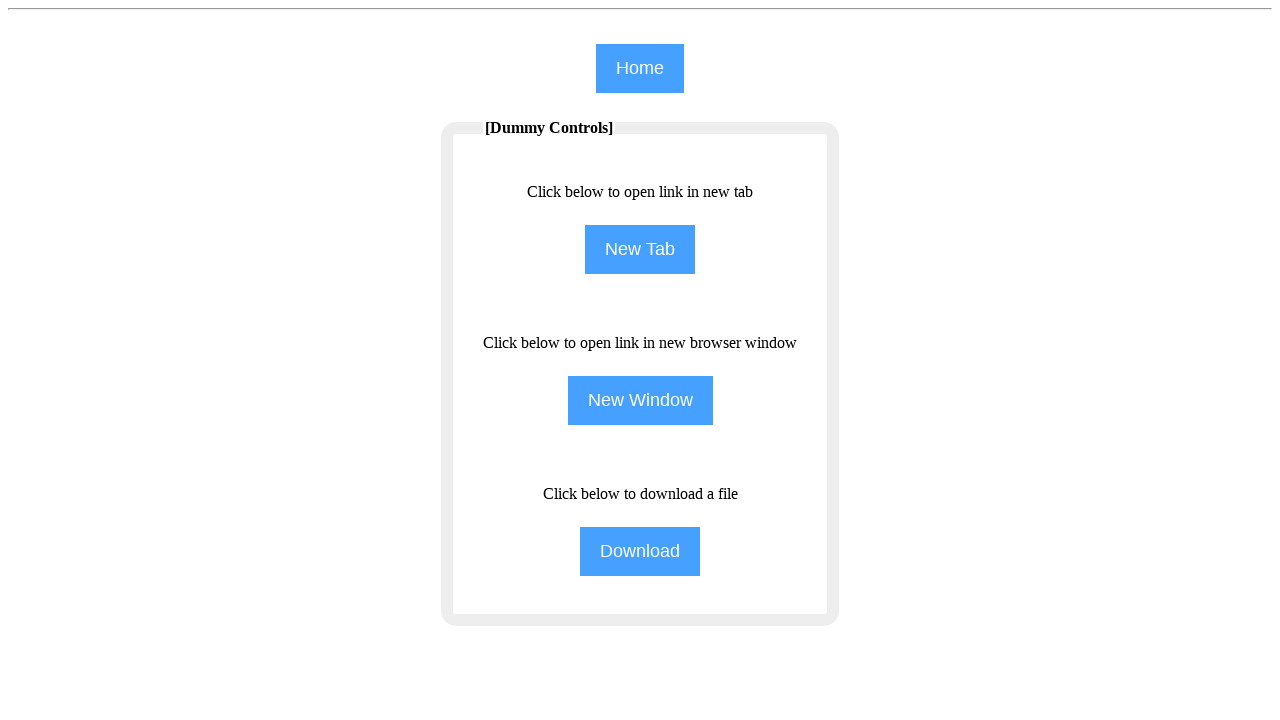

Closed child window
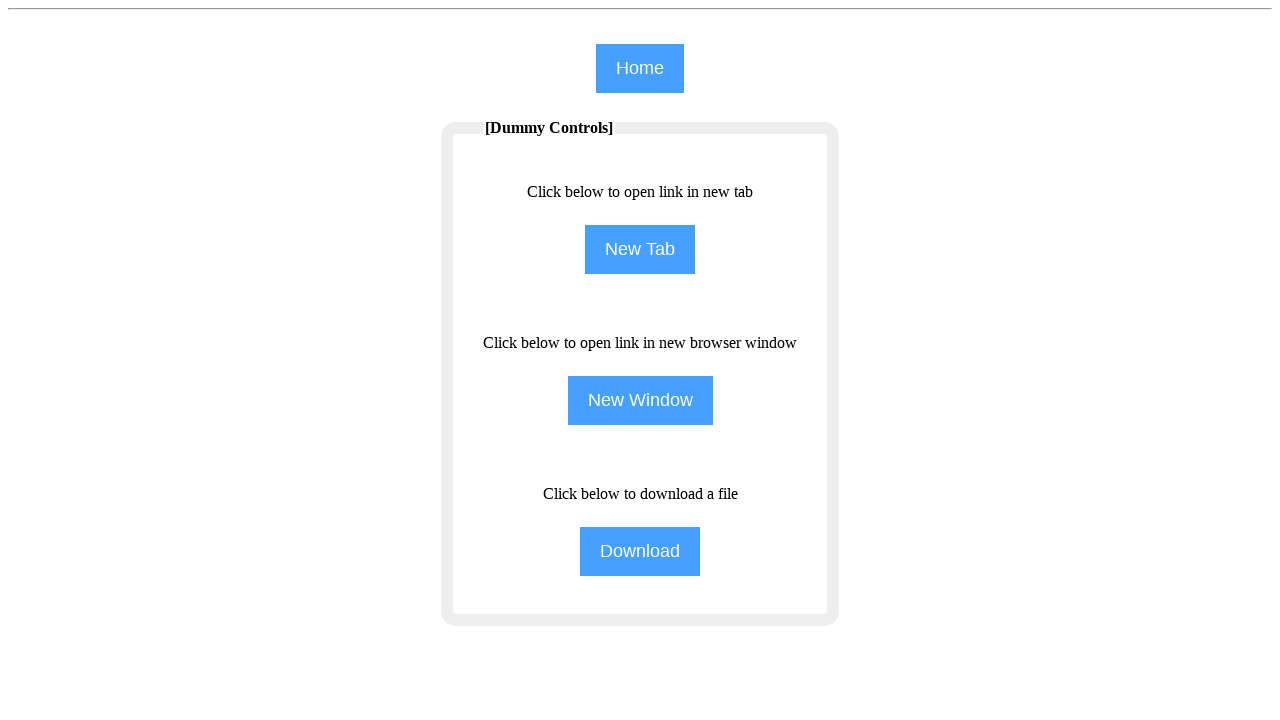

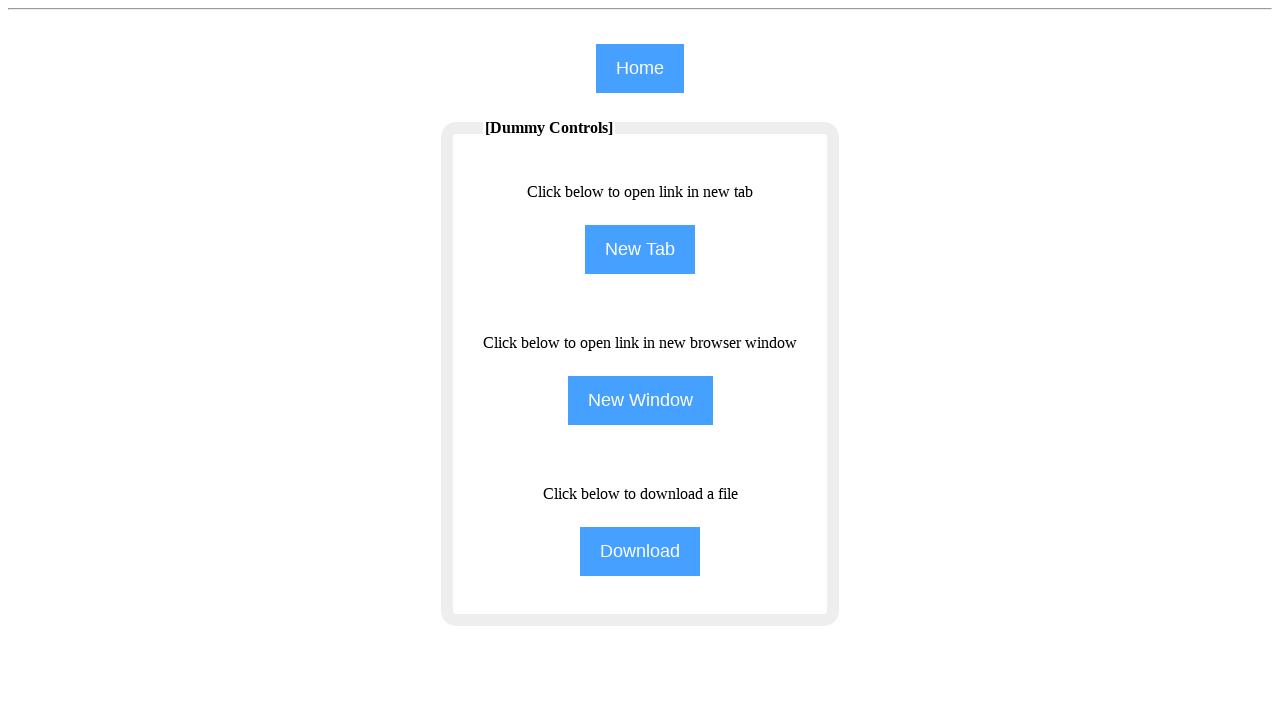